Navigates to dropdown page, selects an option by index, and verifies selected options

Starting URL: https://the-internet.herokuapp.com/

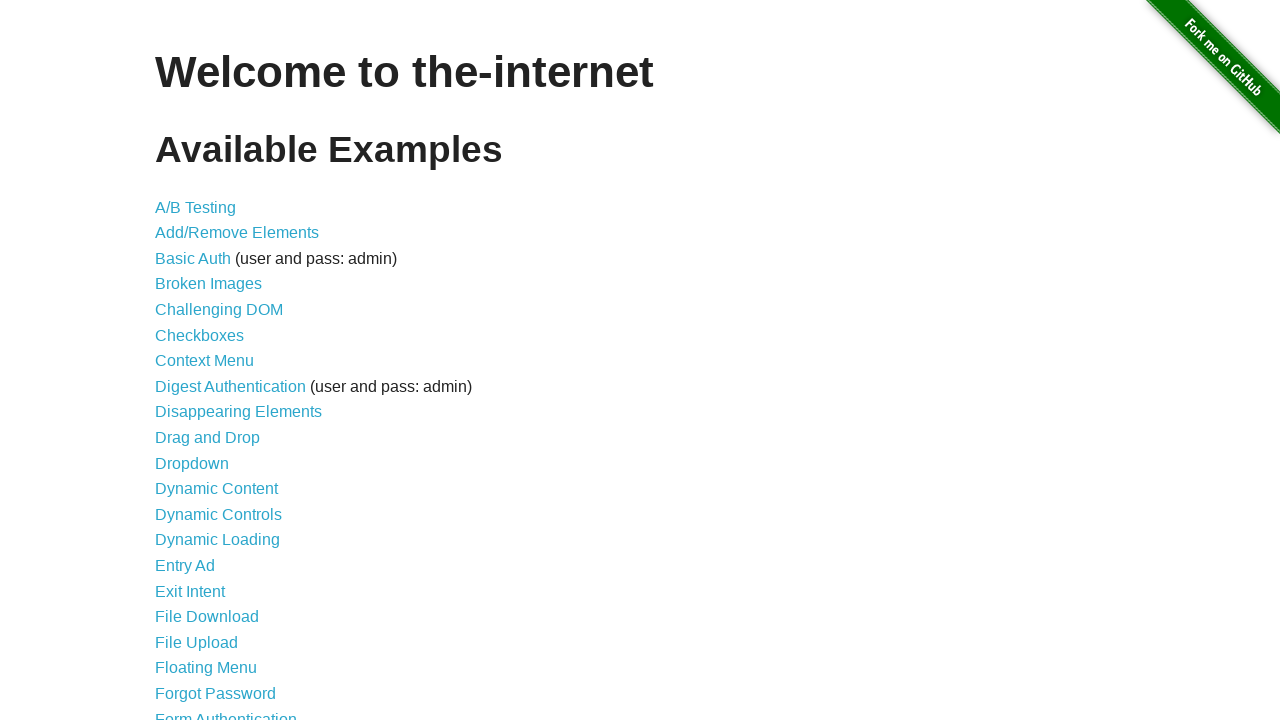

Clicked on dropdown link at (192, 463) on a[href='/dropdown']
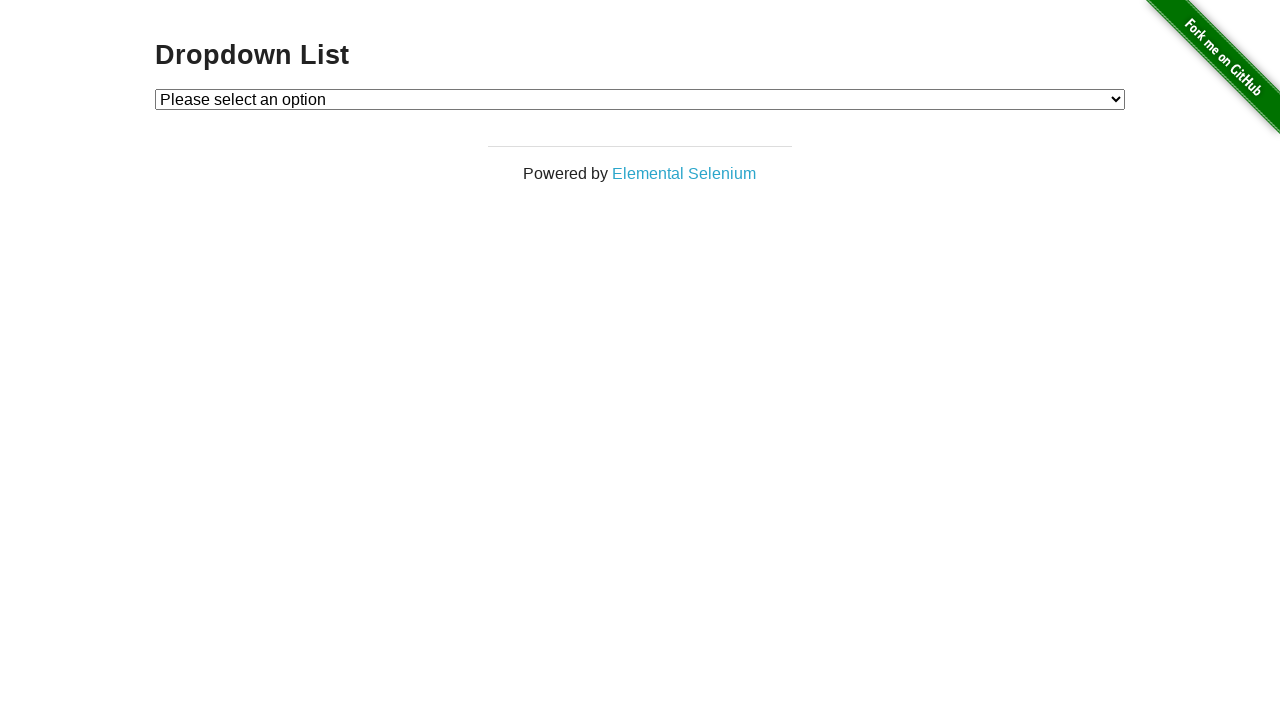

Dropdown element is visible
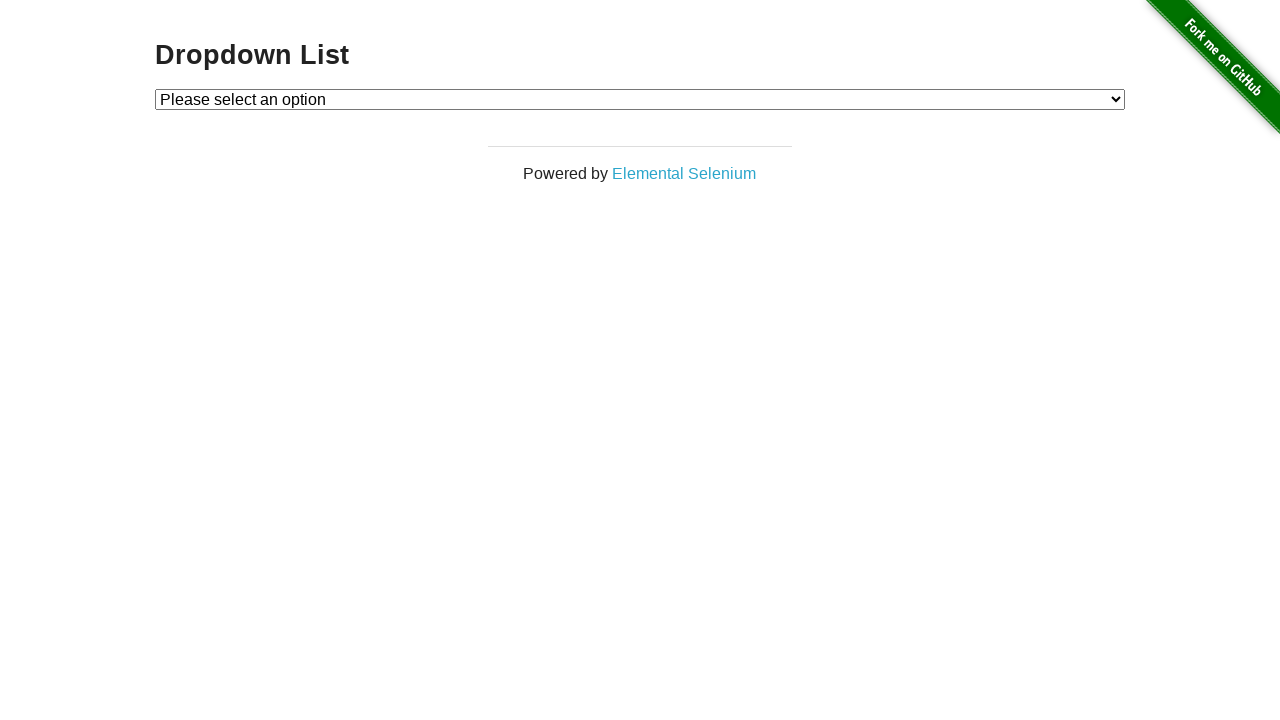

Selected option at index 1 from dropdown on #dropdown
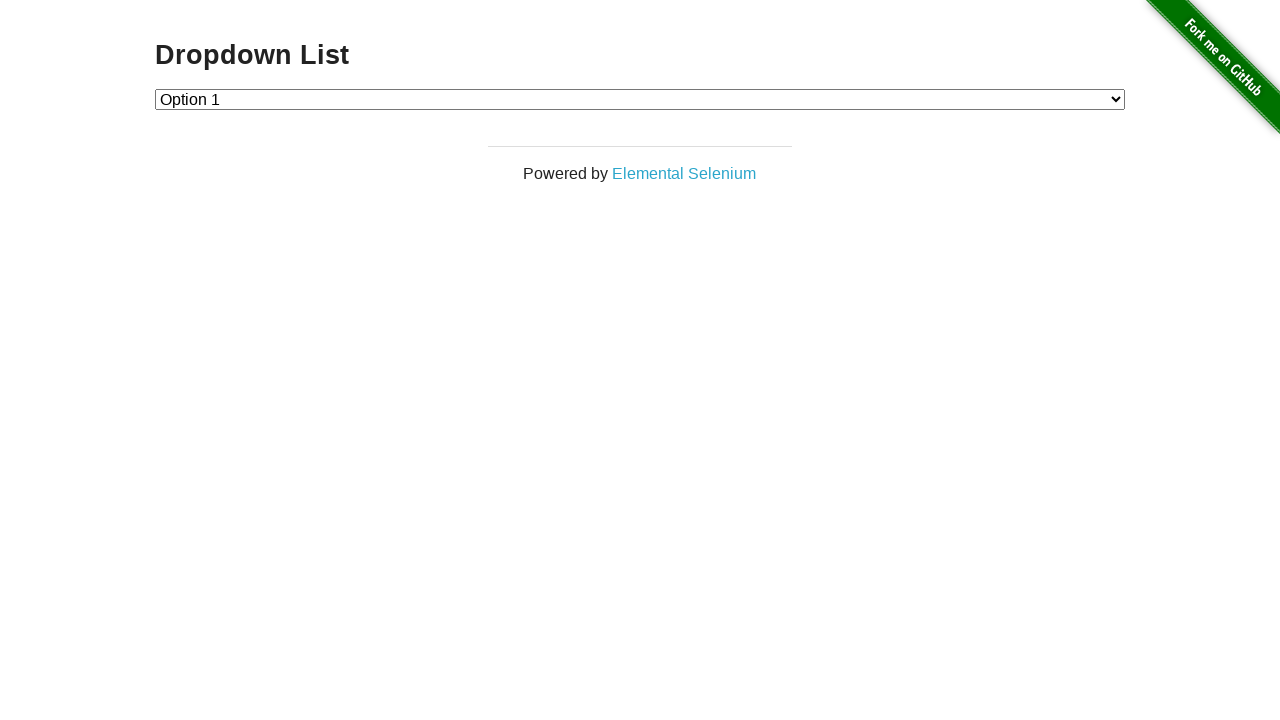

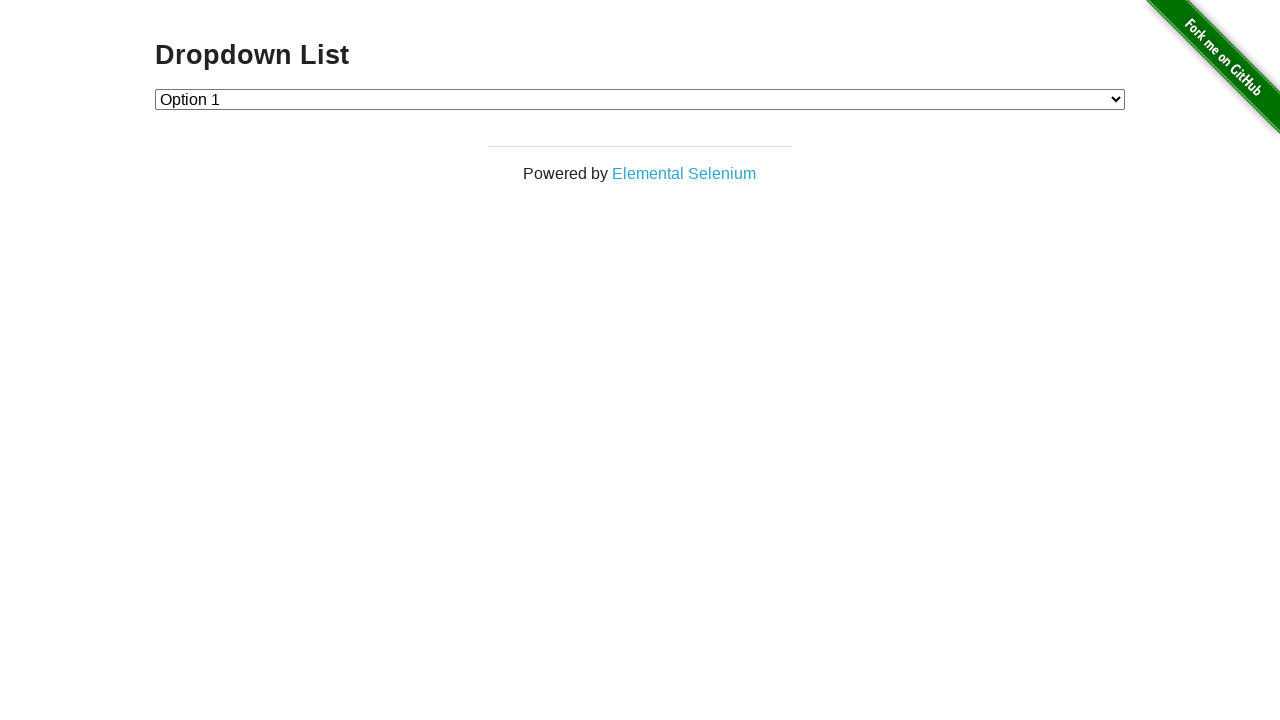